Tests dropdown selection functionality by selecting Option 1 and Option 2 from a dropdown menu and verifying the selections are correctly applied.

Starting URL: http://the-internet.herokuapp.com/dropdown

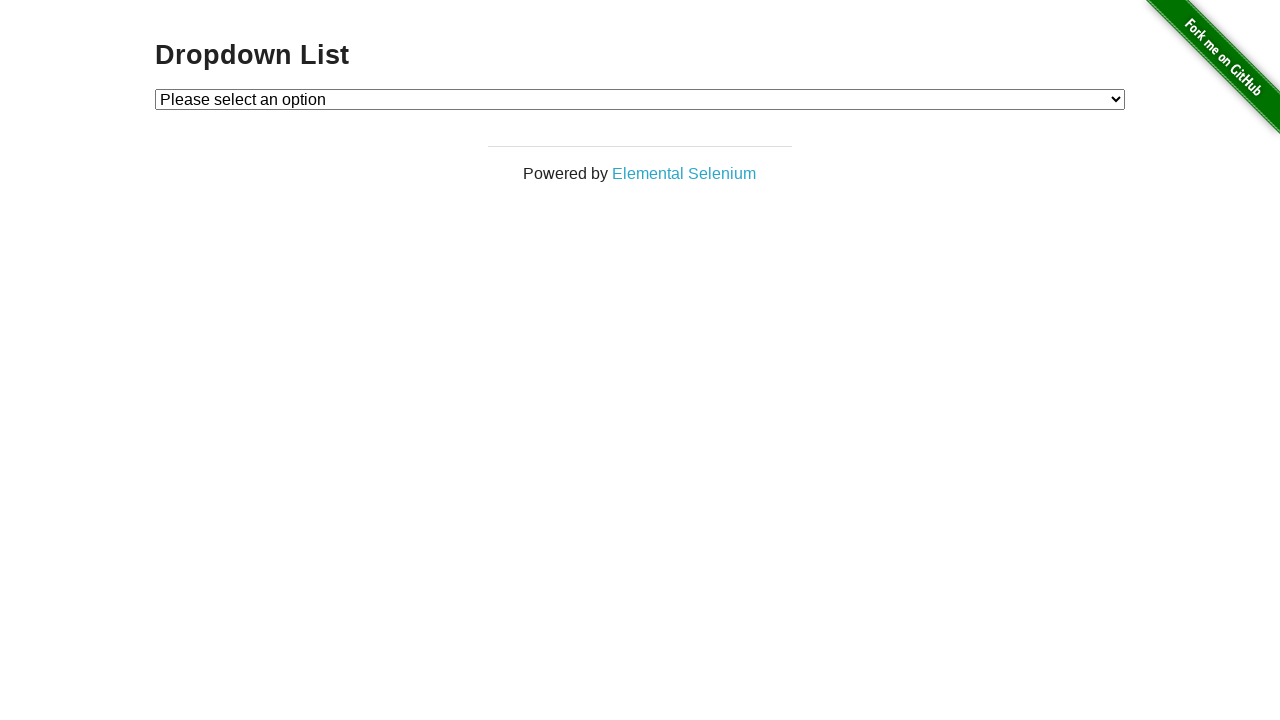

Selected Option 1 from dropdown menu on #dropdown
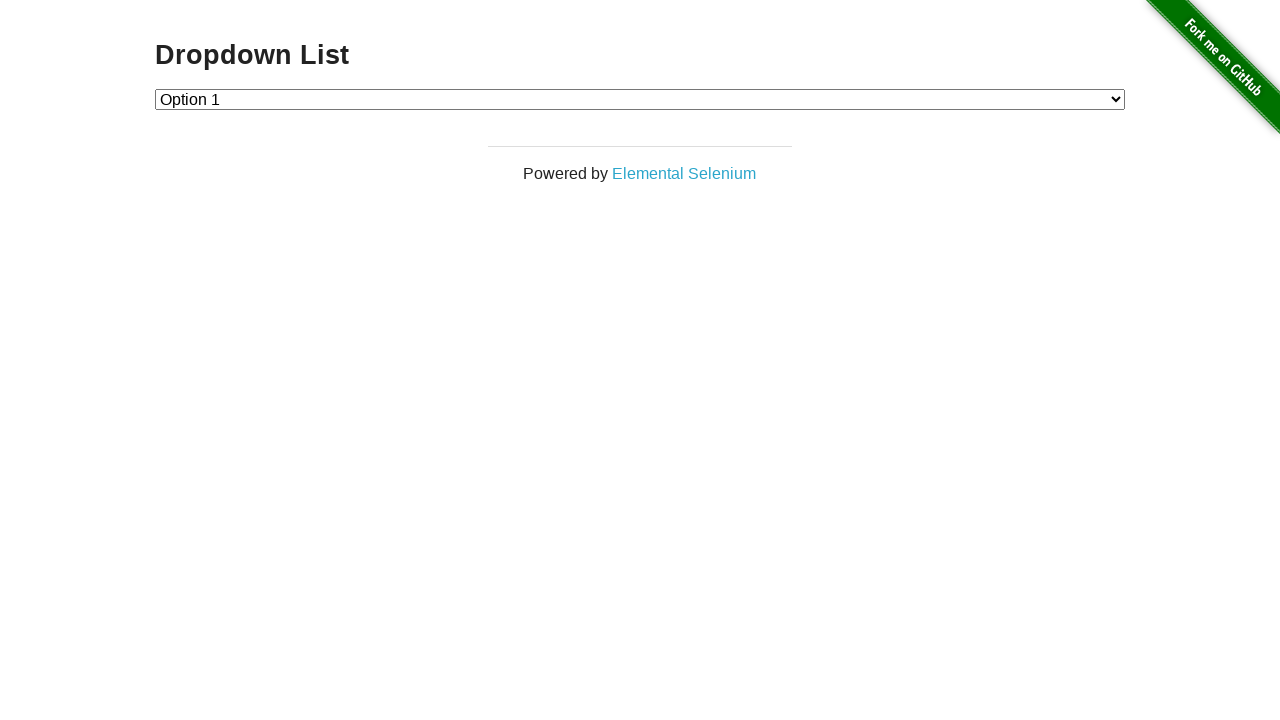

Retrieved selected dropdown value
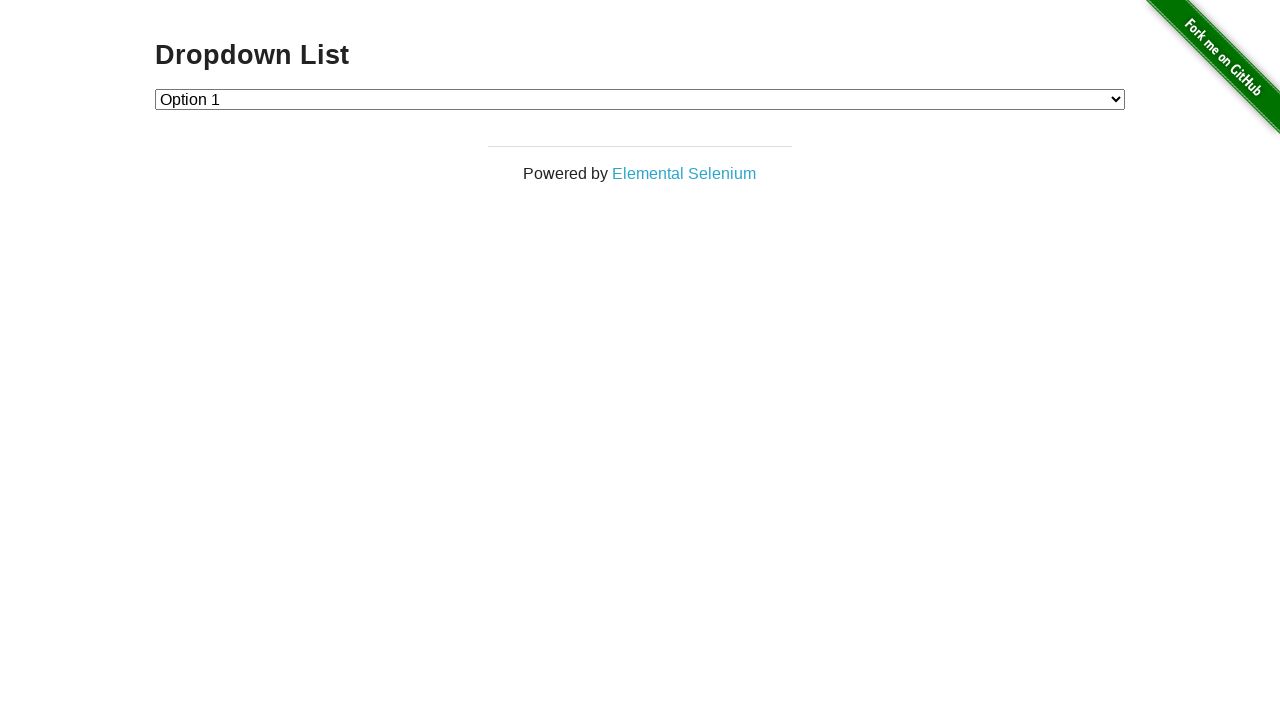

Verified Option 1 is correctly selected (value: 1)
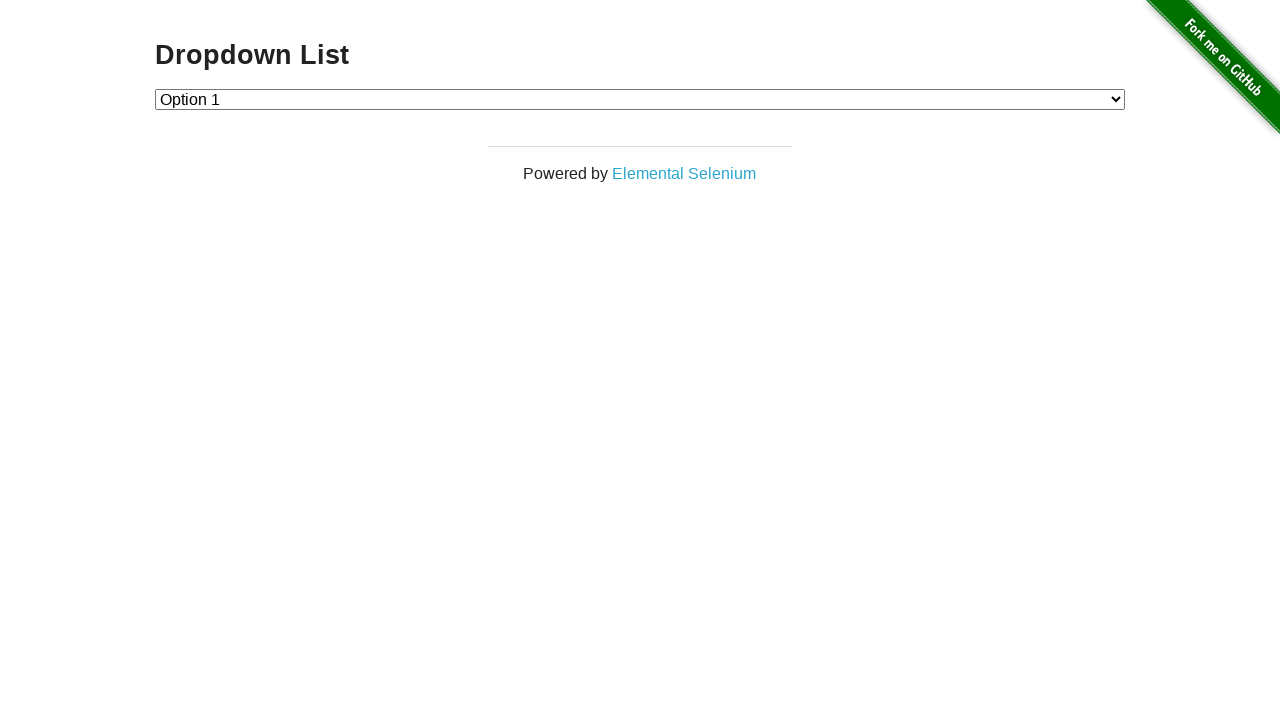

Selected Option 2 from dropdown menu on #dropdown
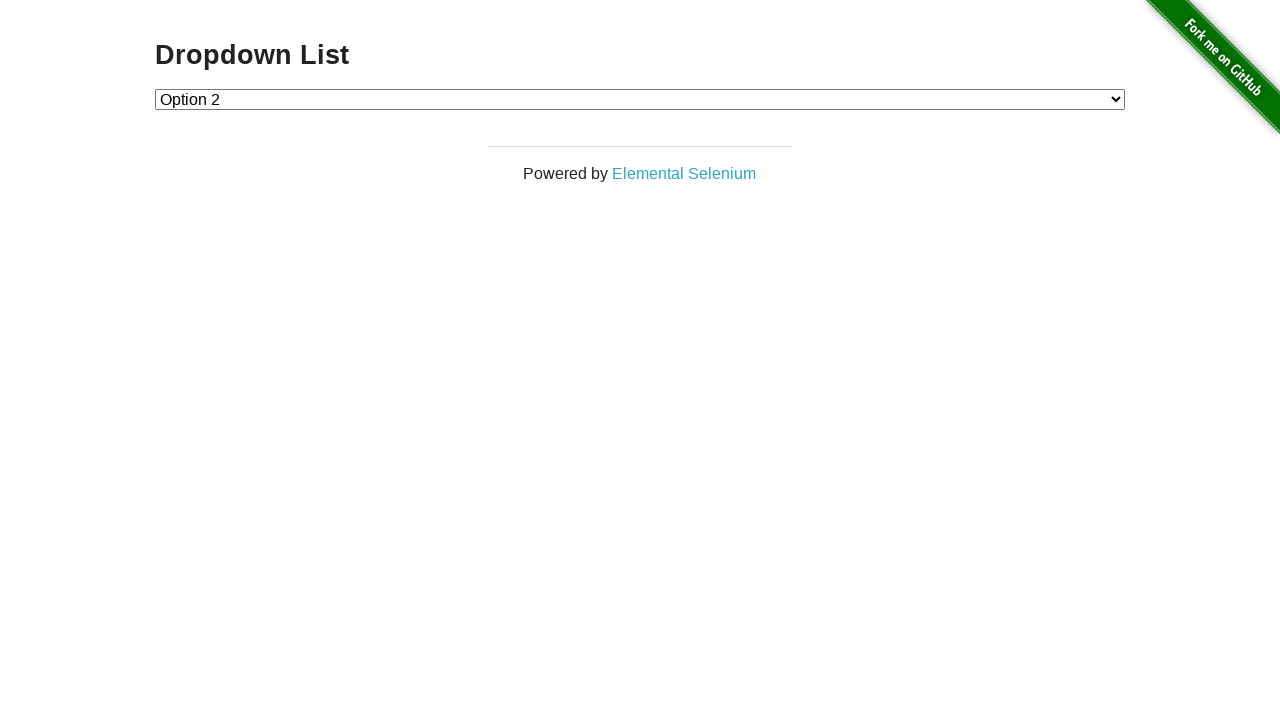

Retrieved selected dropdown value
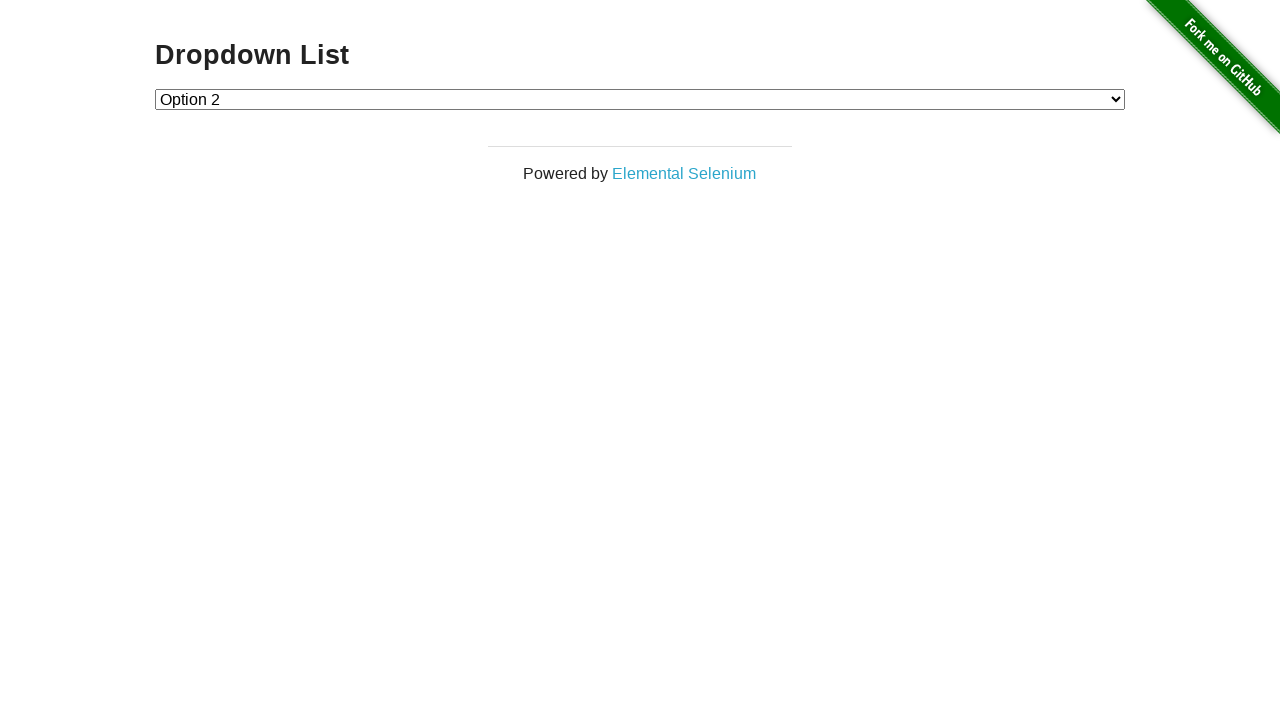

Verified Option 2 is correctly selected (value: 2)
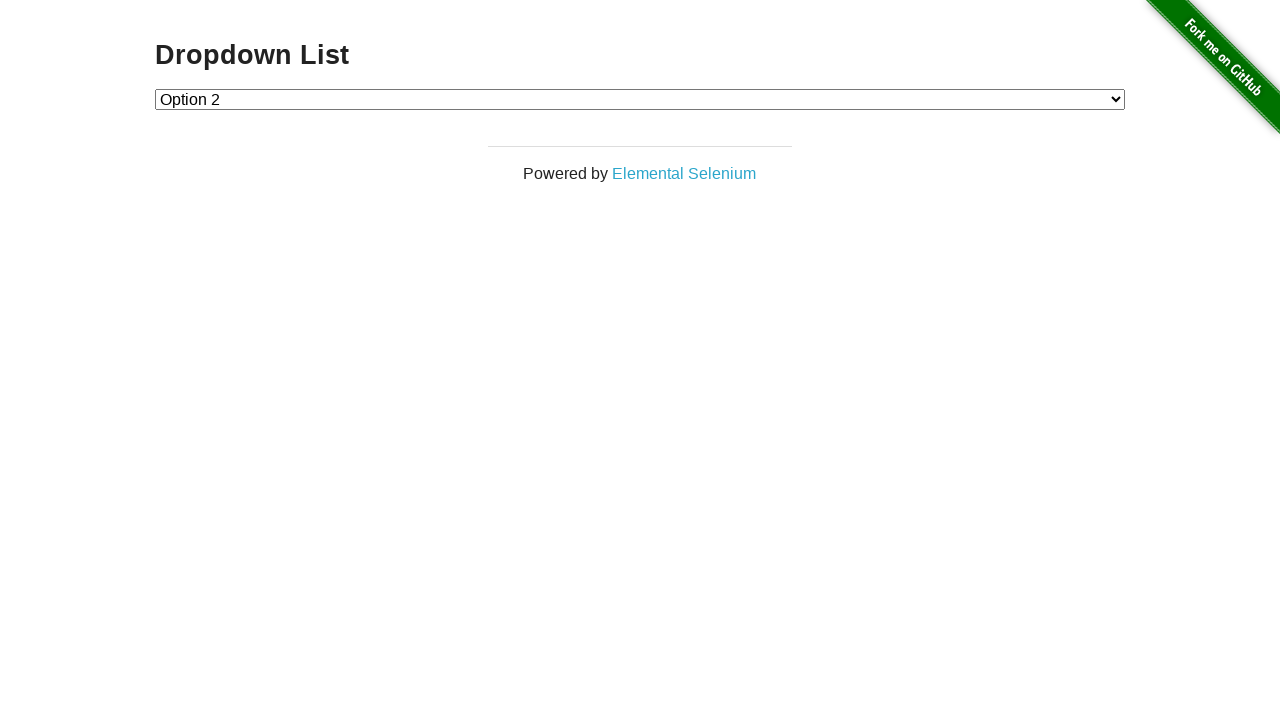

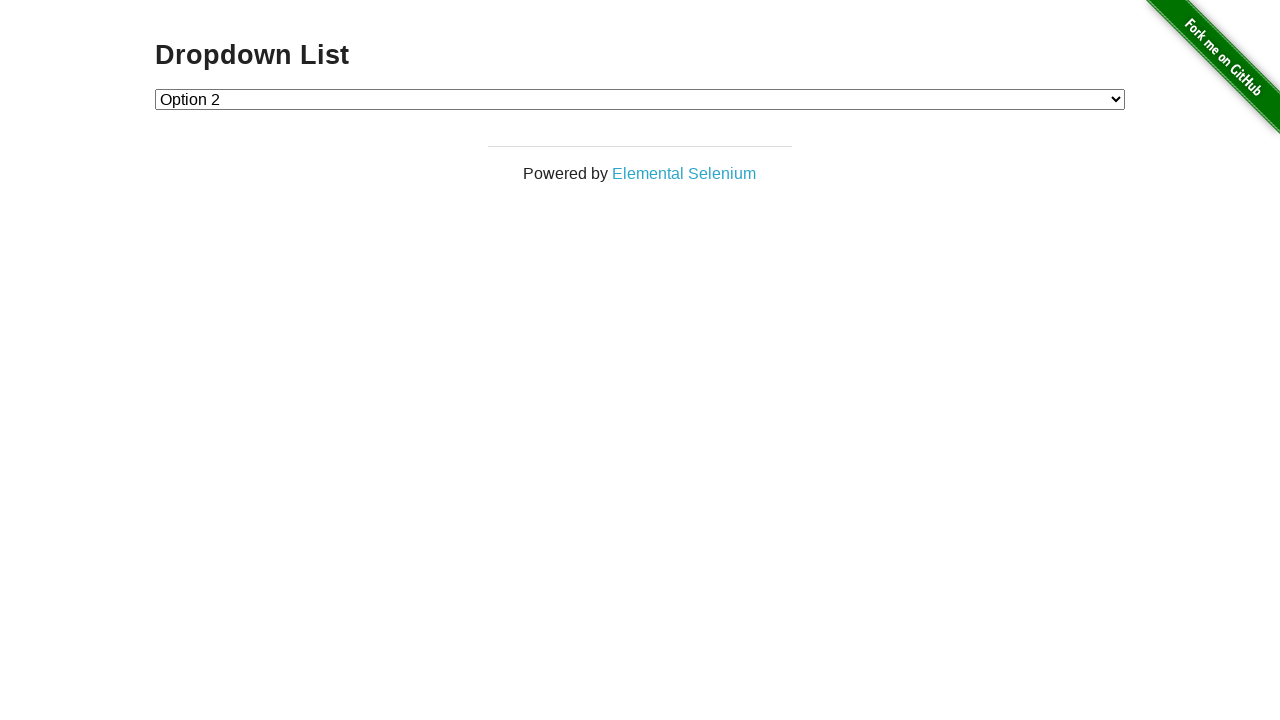